Tests browser navigation by navigating between two pages, then using back and forward browser controls to verify navigation history works correctly

Starting URL: http://demo.automationtesting.in/Windows.html

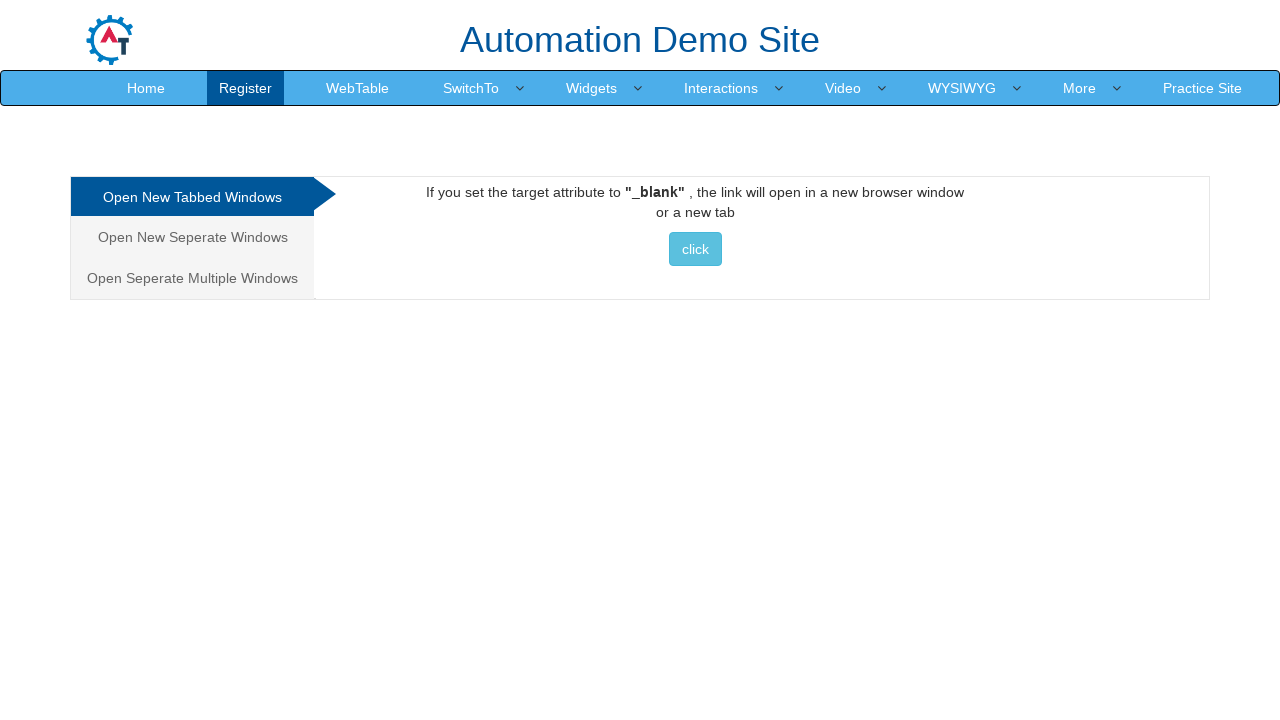

Navigated to starting URL http://demo.automationtesting.in/Windows.html
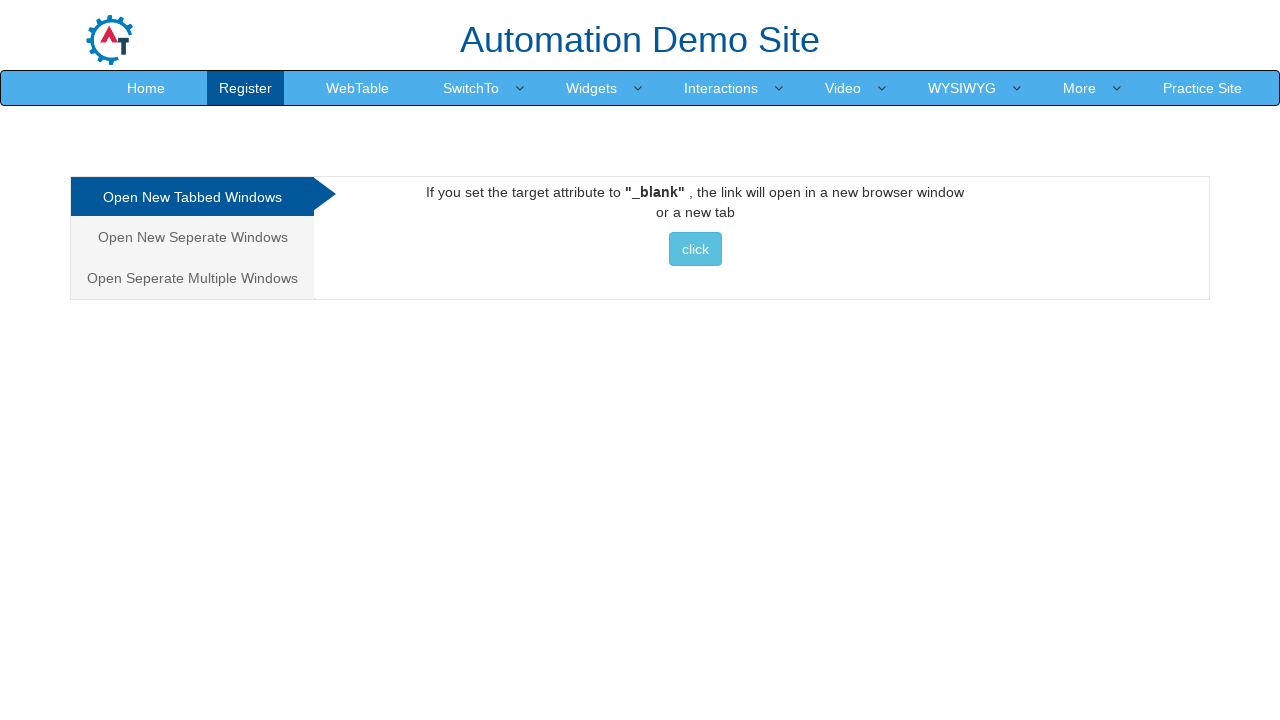

Navigated to second page http://pavantestingtools.blogspot.in
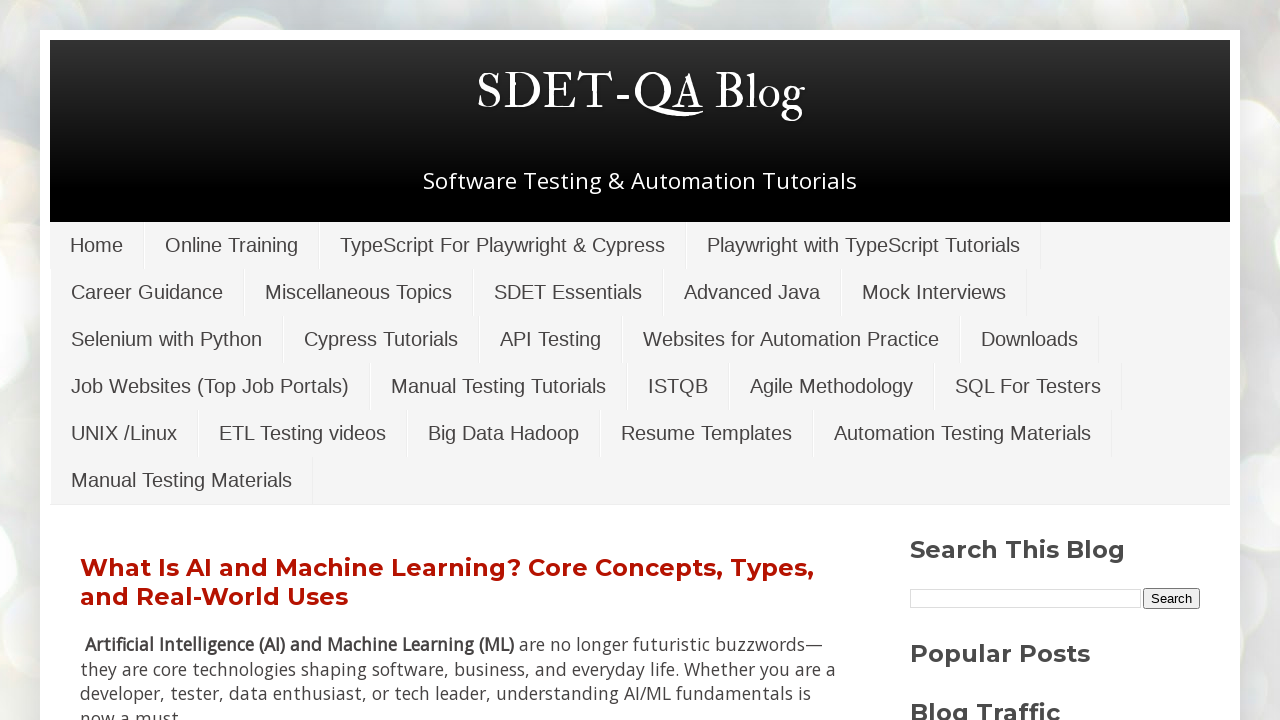

Used back button to navigate to previous page
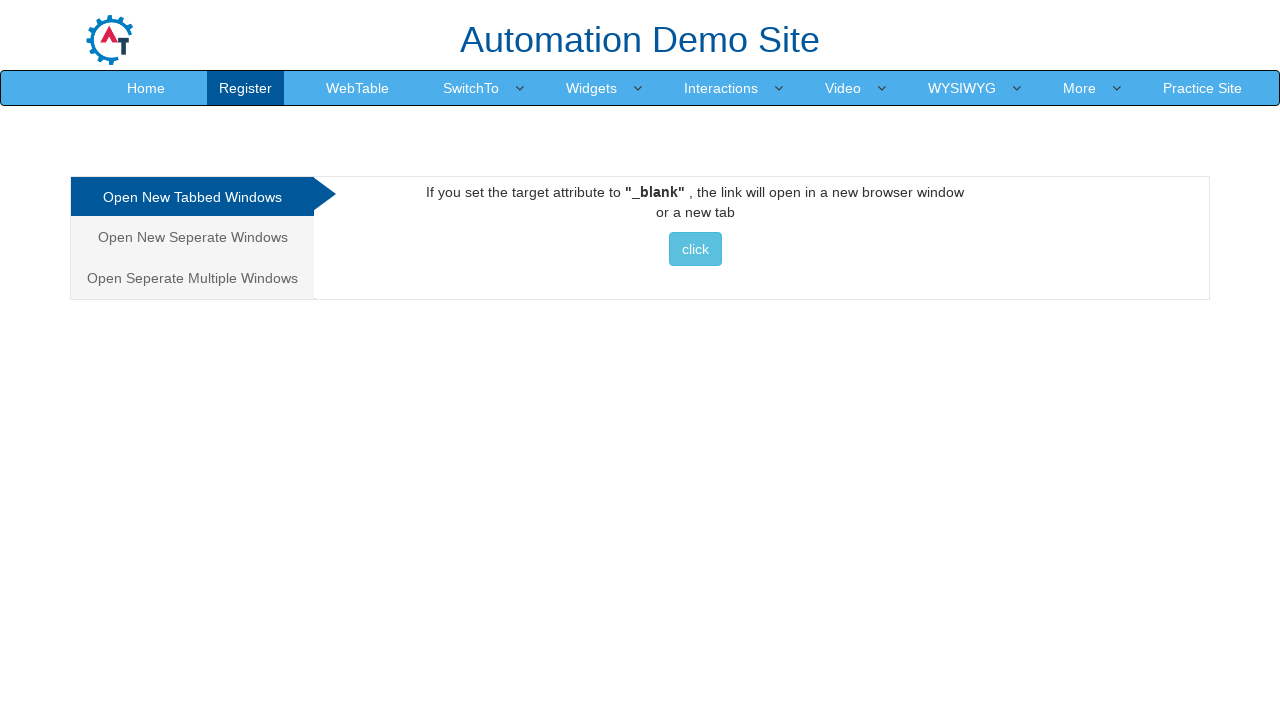

Used forward button to navigate back to second page
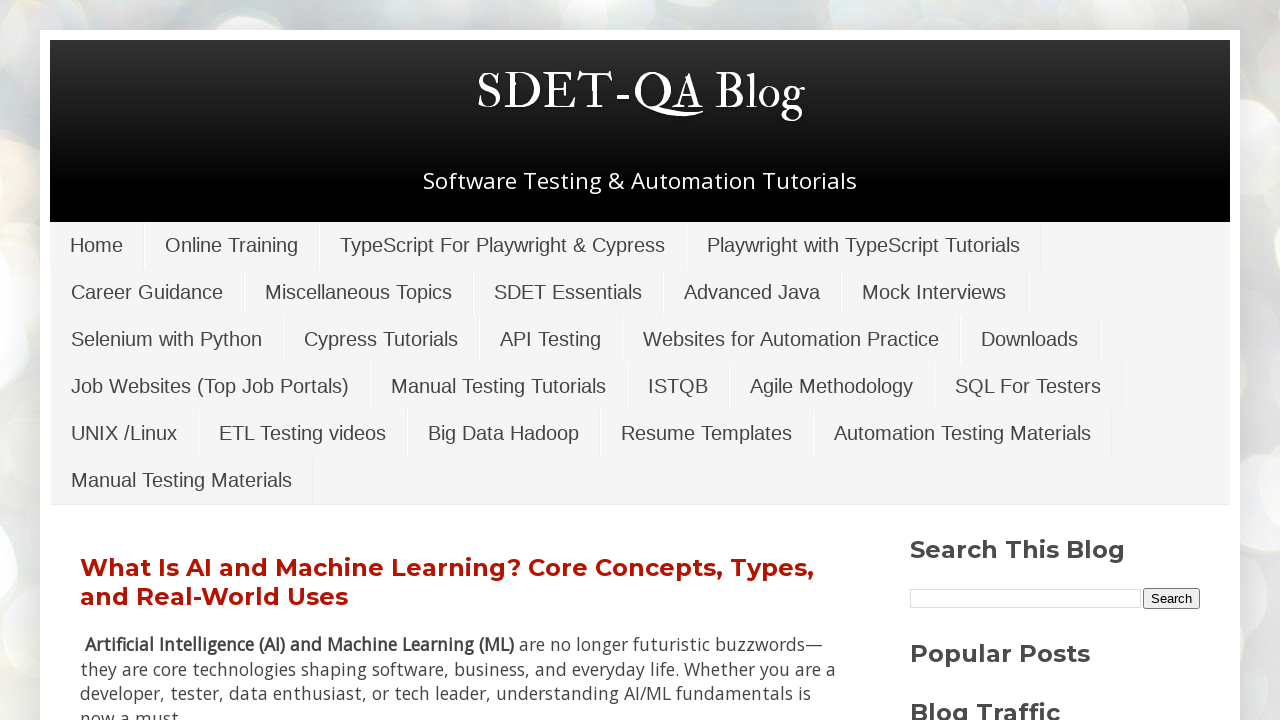

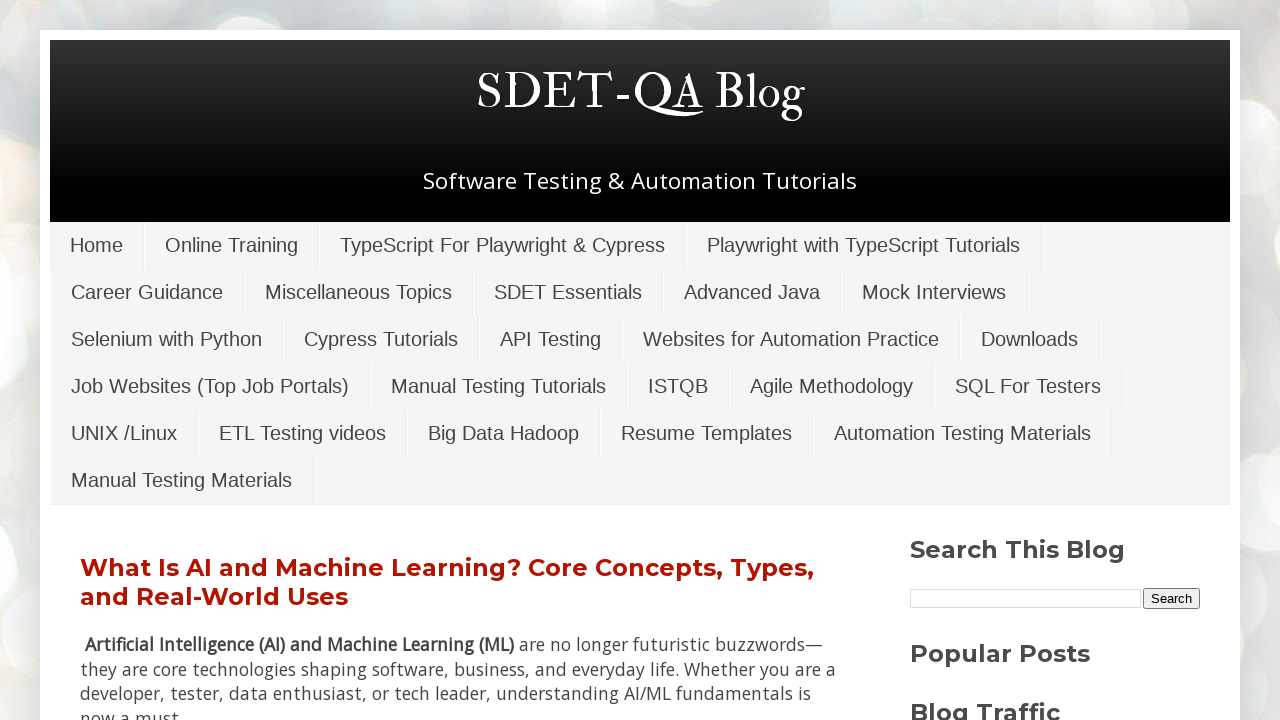